Navigates to RedBus travel booking website, switches to an iframe modal, and clicks an element (likely to dismiss a promotional popup)

Starting URL: https://www.redbus.in

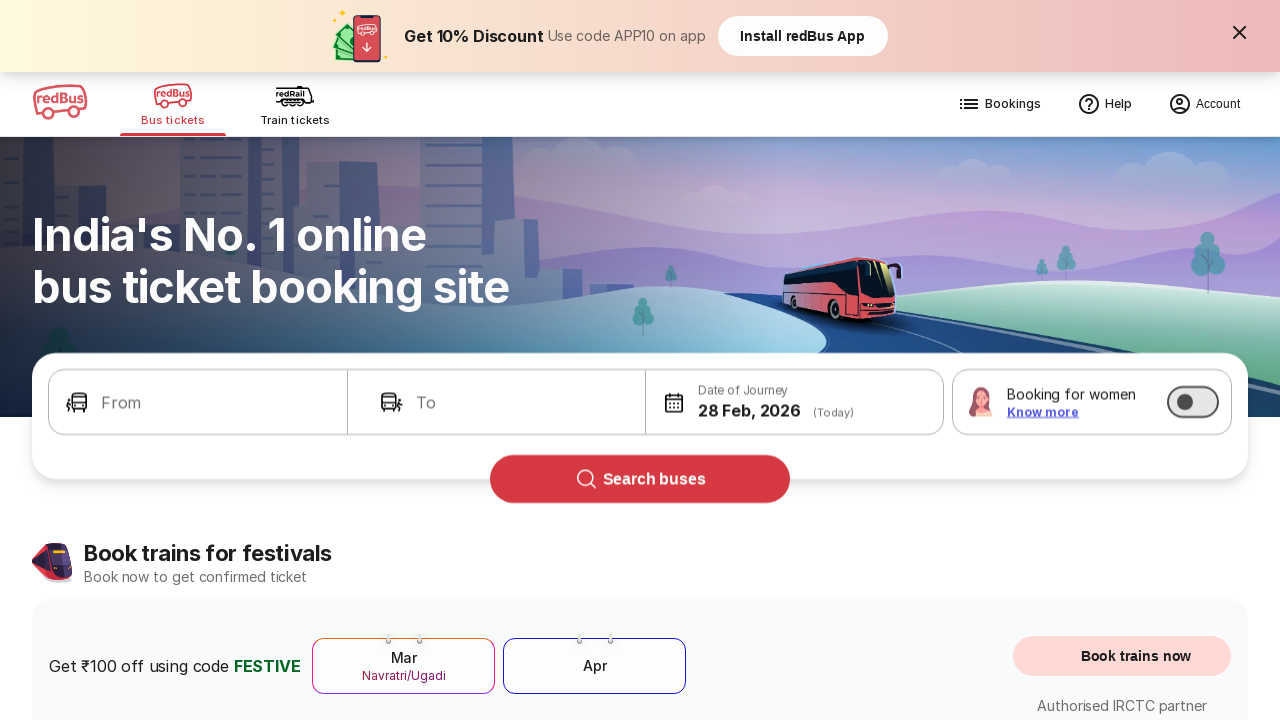

Waited 3 seconds for RedBus page to load
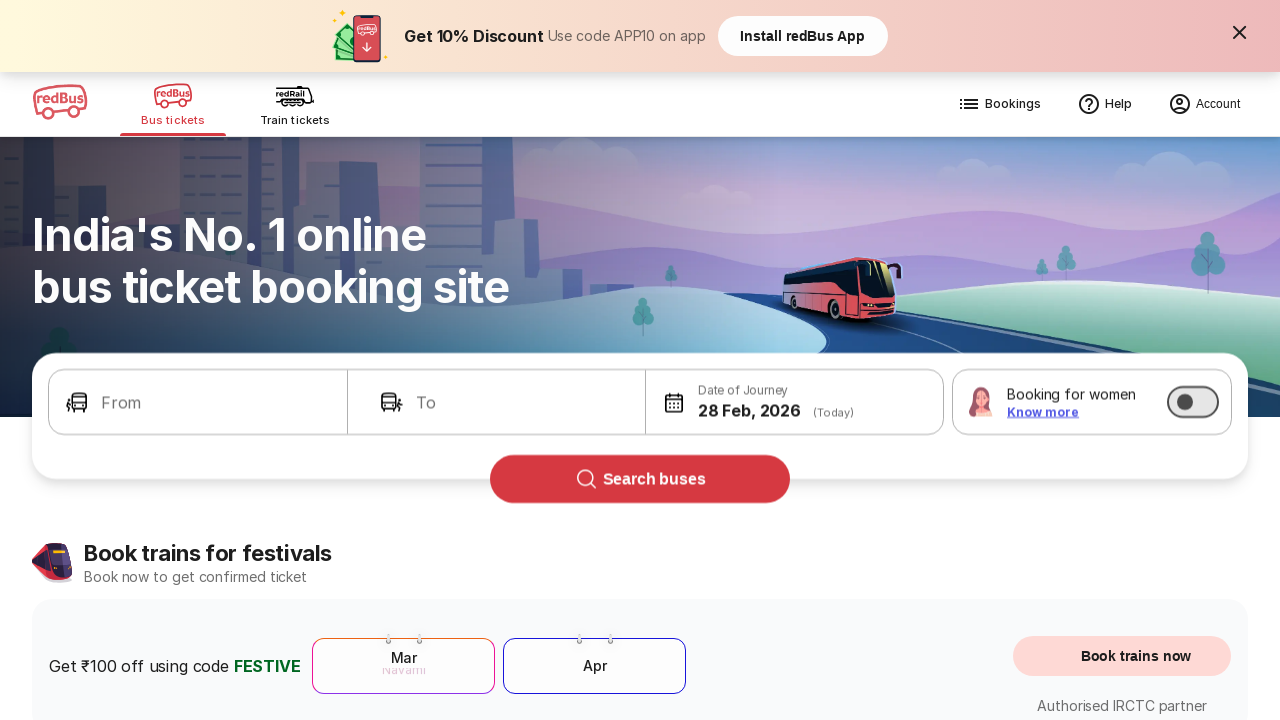

Located modal iframe element
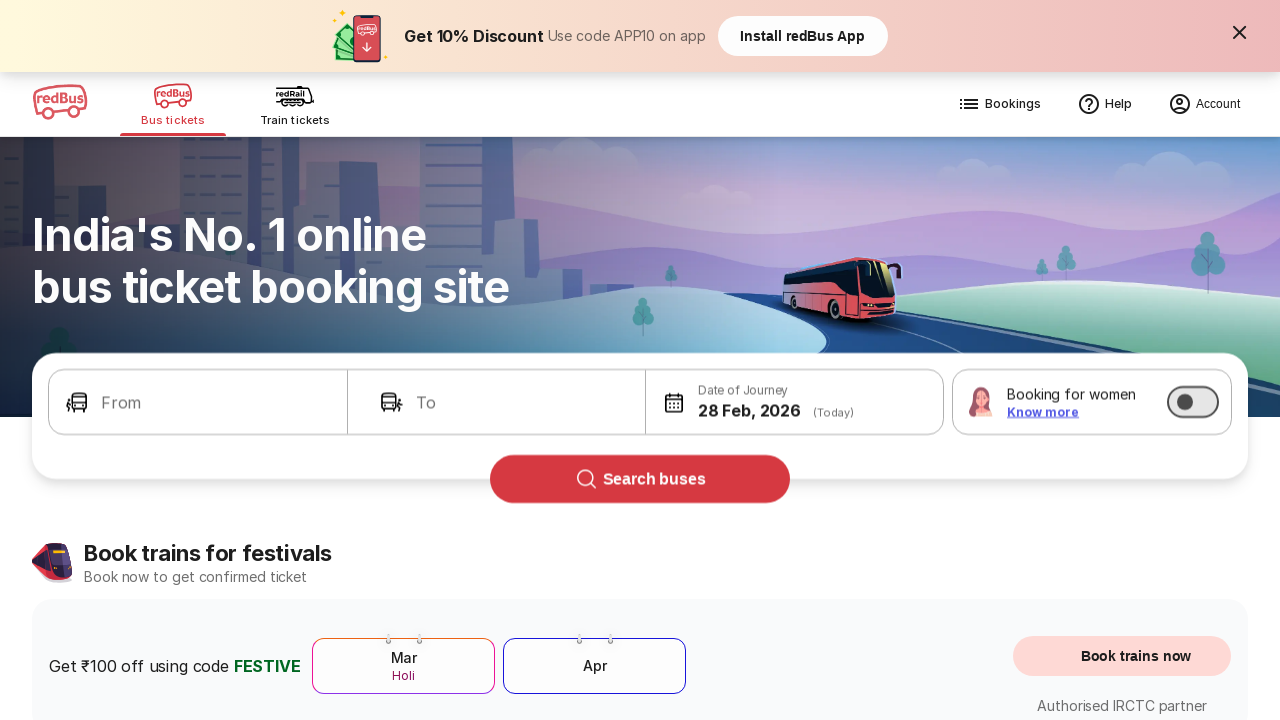

Modal iframe not found or close button not clickable - modal may not have appeared on iframe.modalIframe >> internal:control=enter-frame >> xpath=.//*[@id='ctl00_body
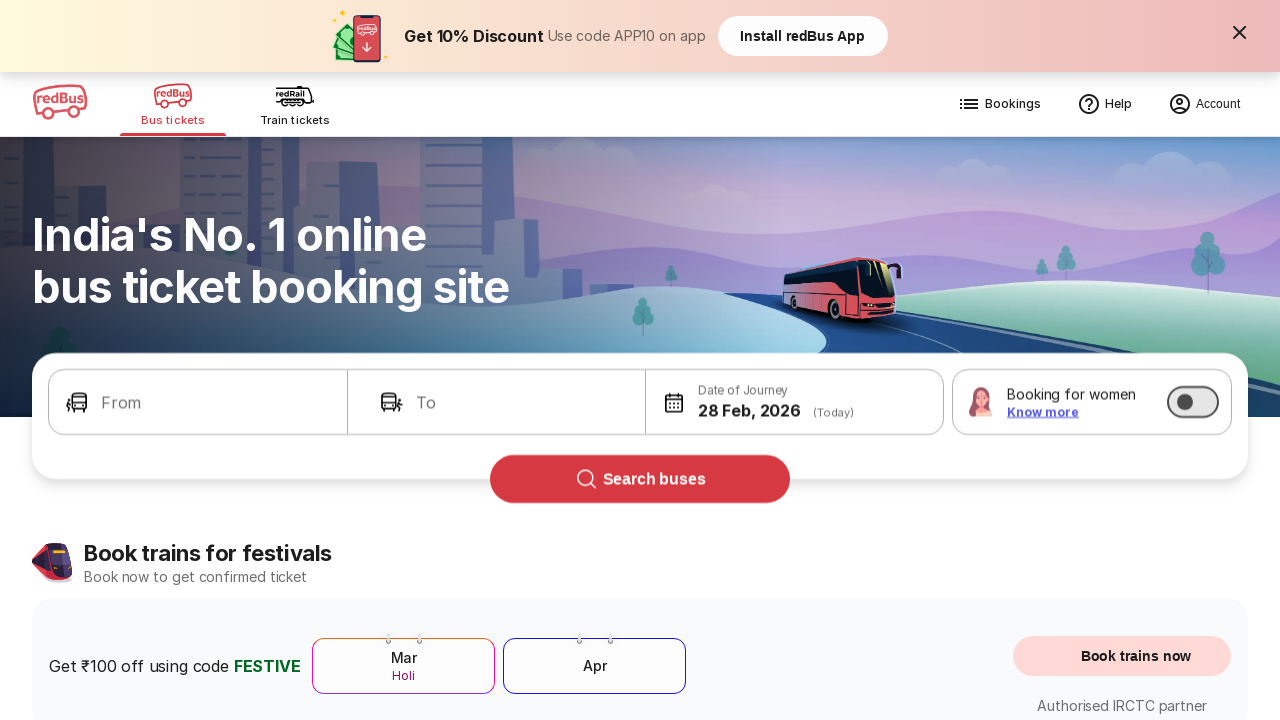

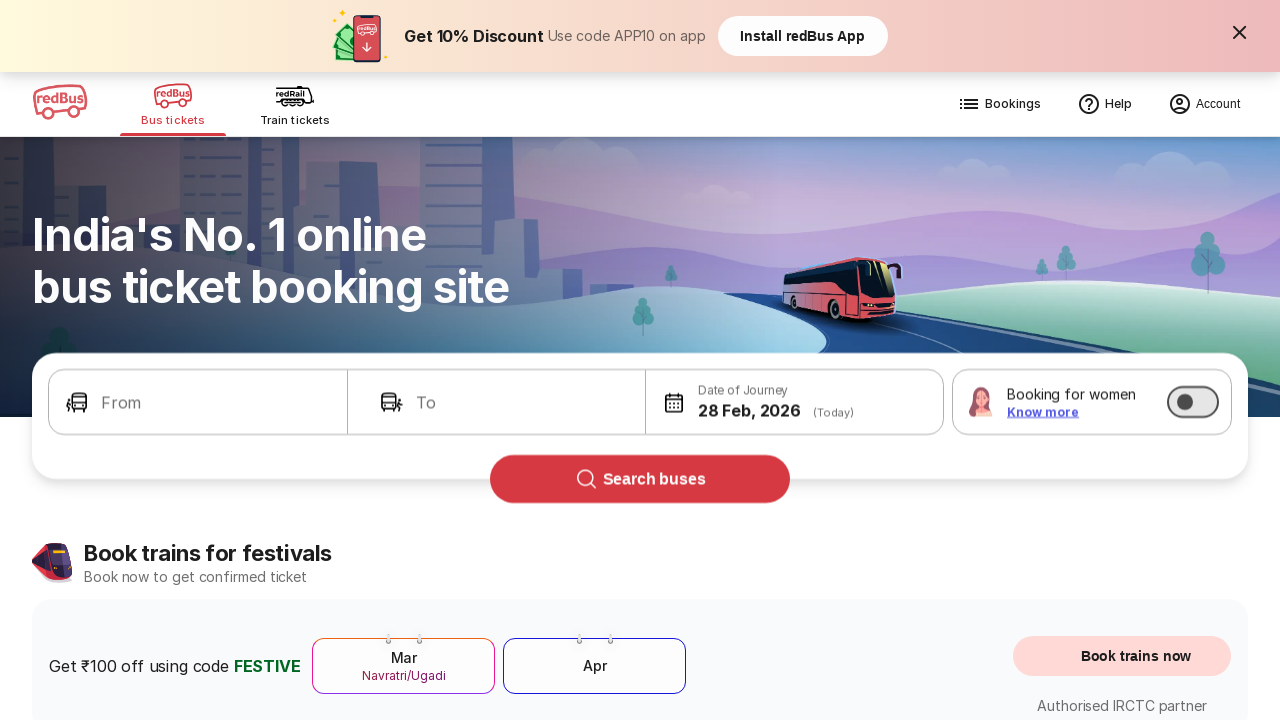